Tests multiple window handling by opening a new window, switching to it, then closing it and returning to the main window

Starting URL: https://demoqa.com/browser-windows

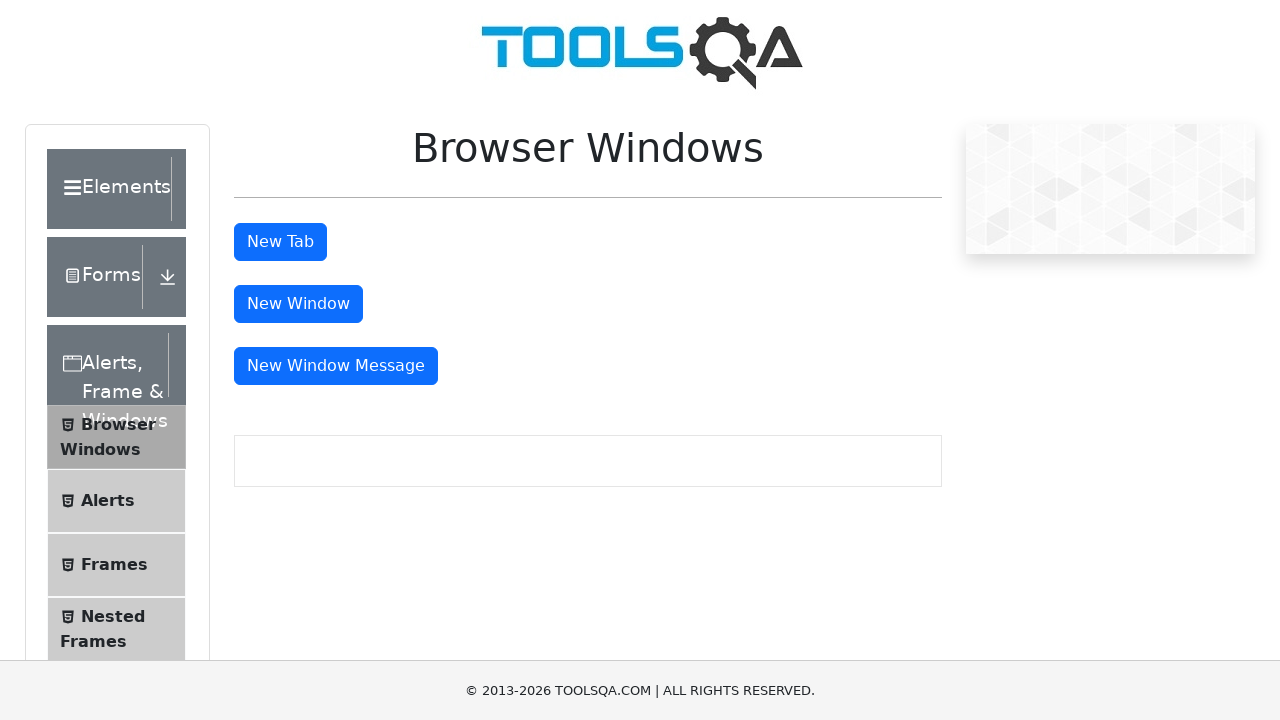

Clicked the 'New Window' button to open a new window at (298, 304) on #windowButton
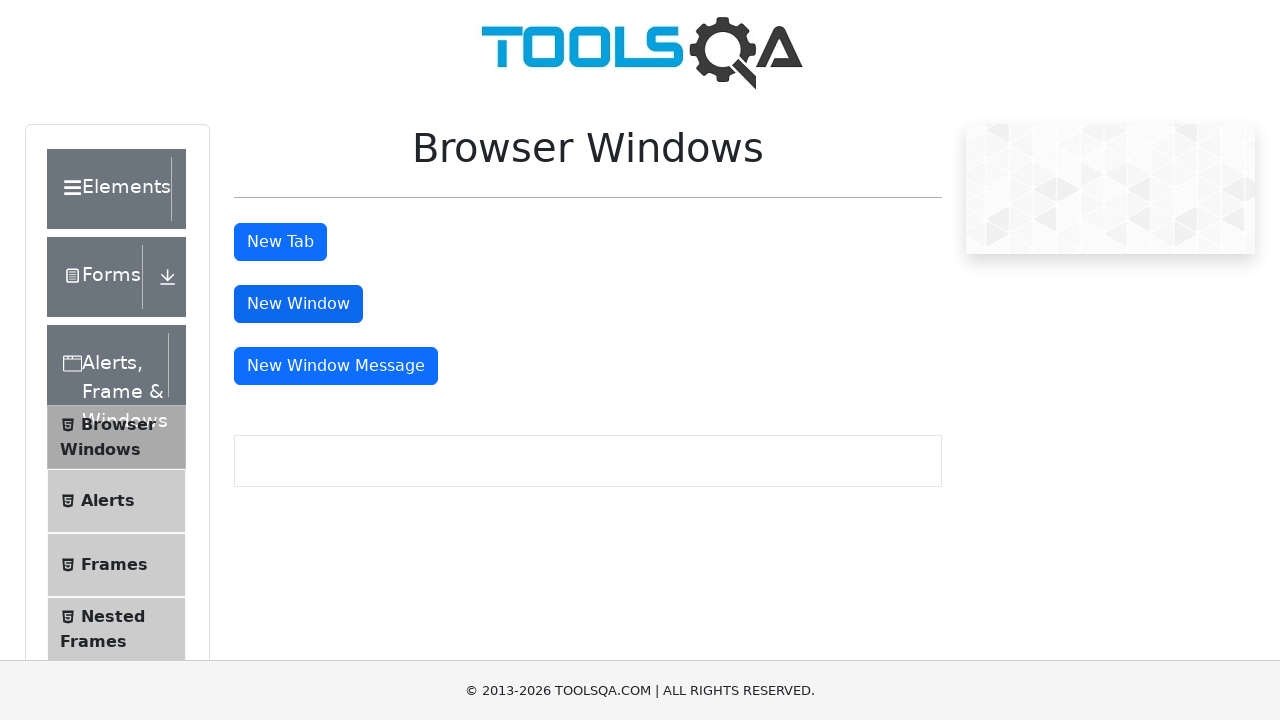

Opened new window and captured the new page context at (298, 304) on #windowButton
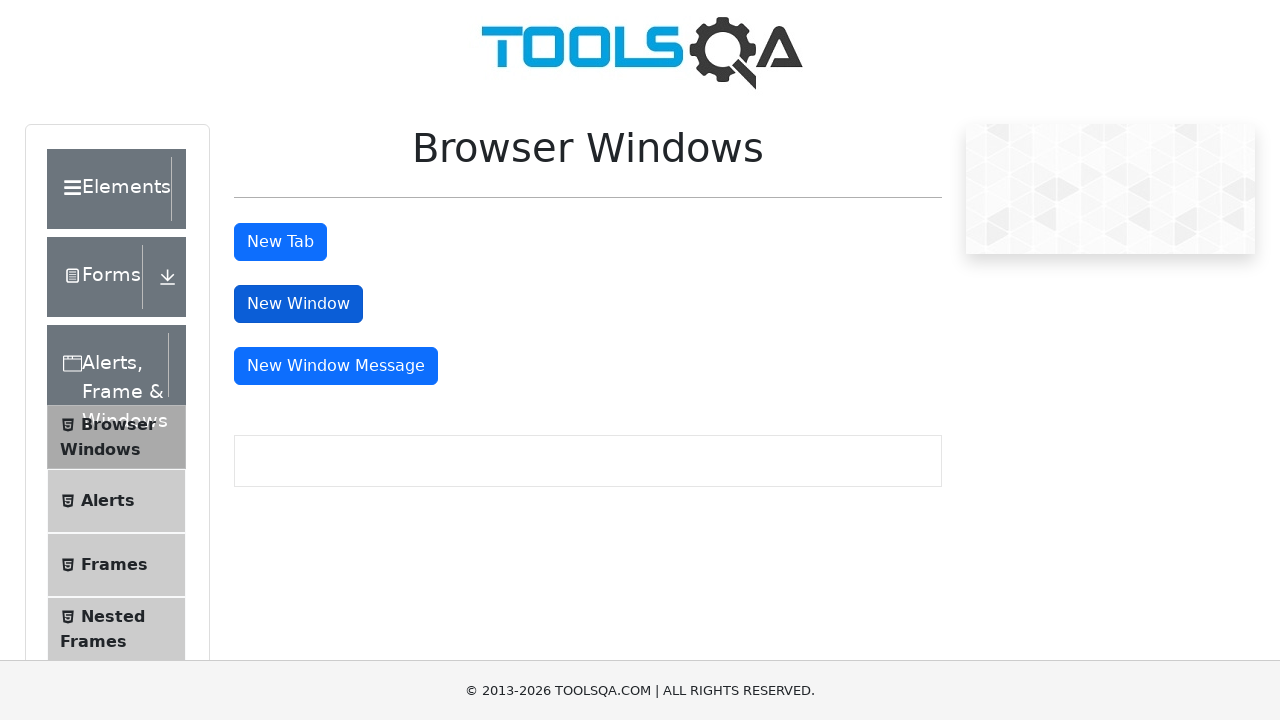

Switched to new window and waited for page to load
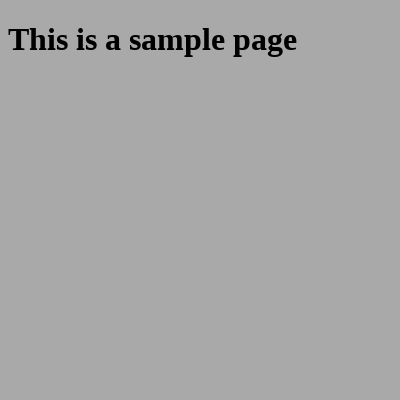

Closed the new window
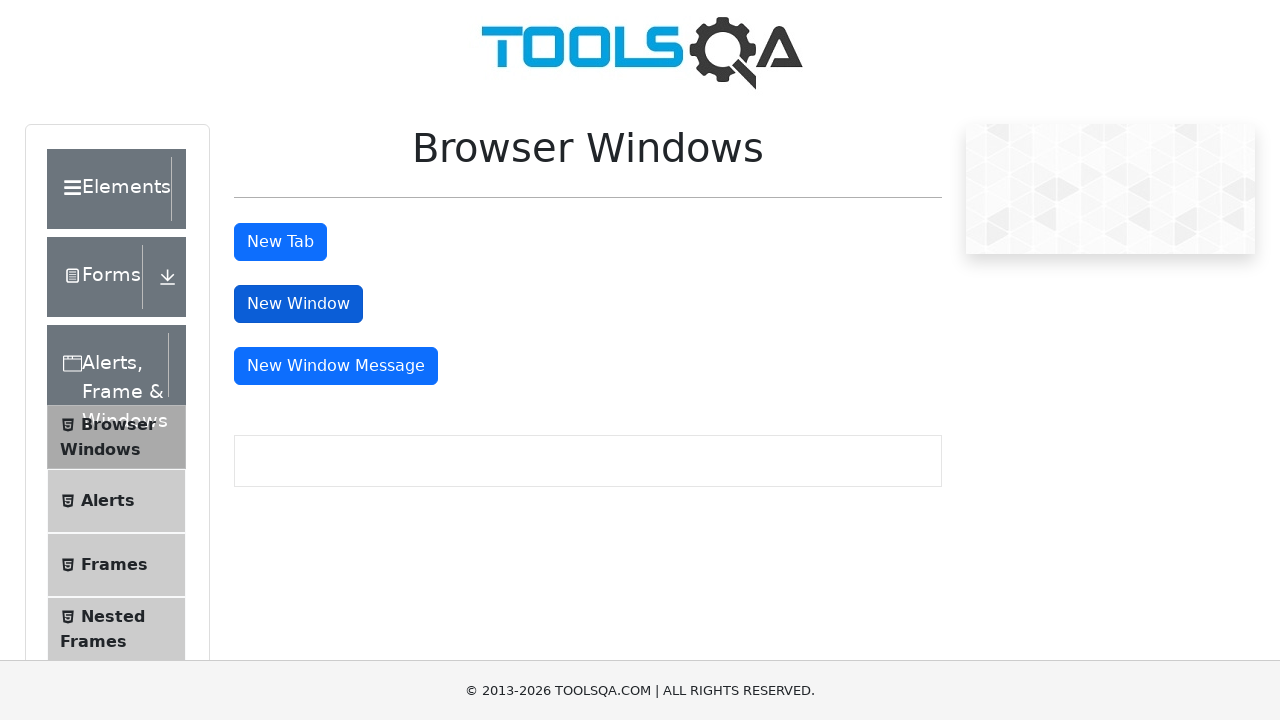

Original window is now in focus and fully loaded
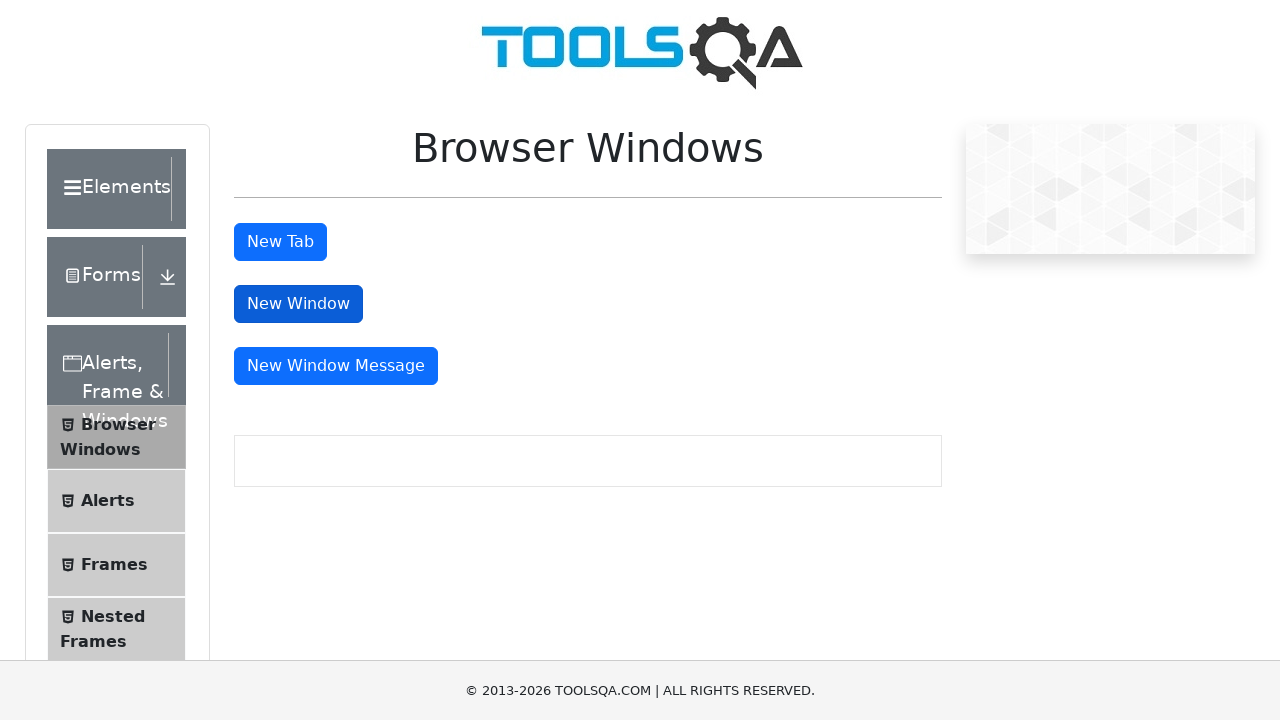

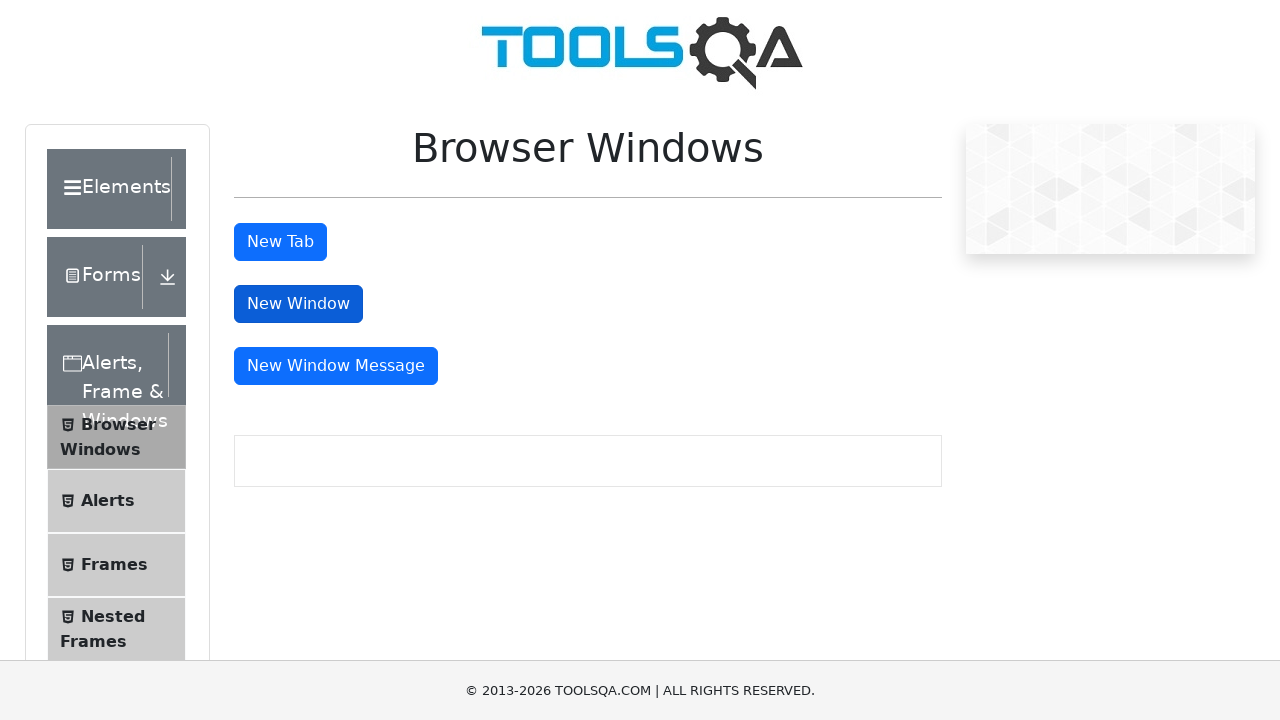